Tests dropdown selection functionality by verifying the default option, selecting a different option from the dropdown, and interacting with radio buttons and other elements on a sample testing page

Starting URL: https://artoftesting.com/samplesiteforselenium

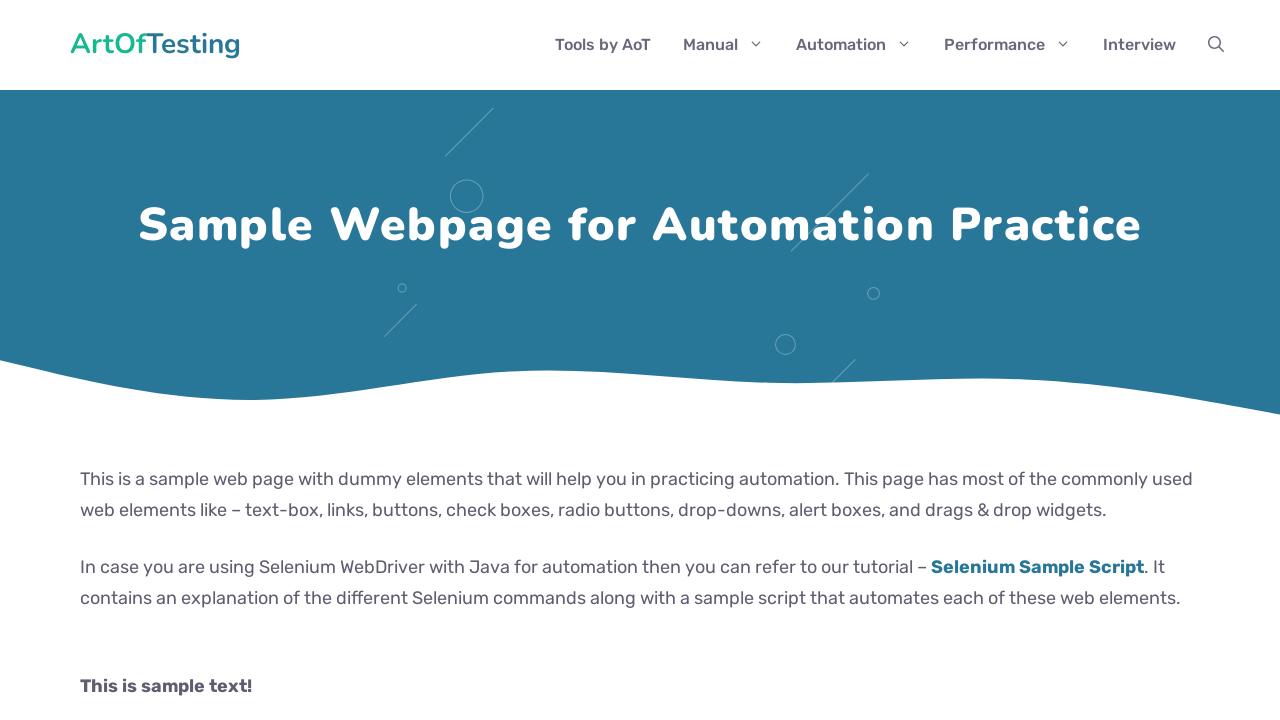

Waited for dropdown element to be available
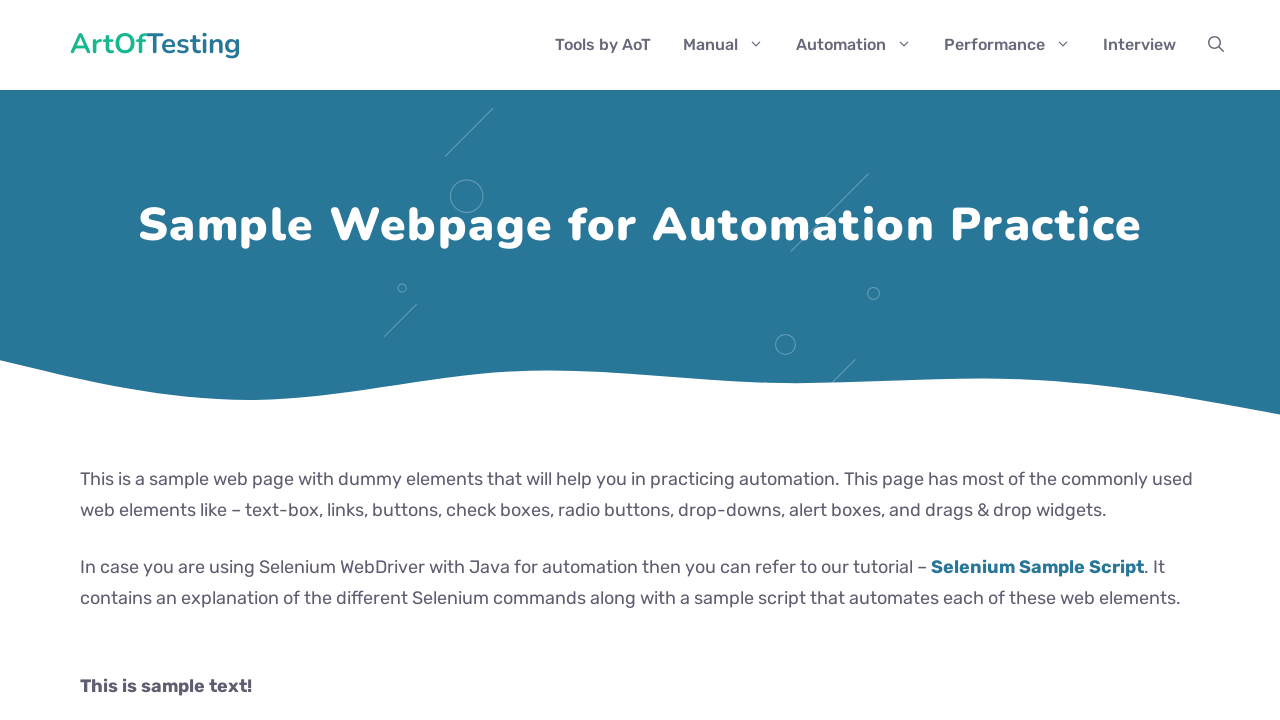

Selected 'Manual Testing' option from dropdown on #testingDropdown
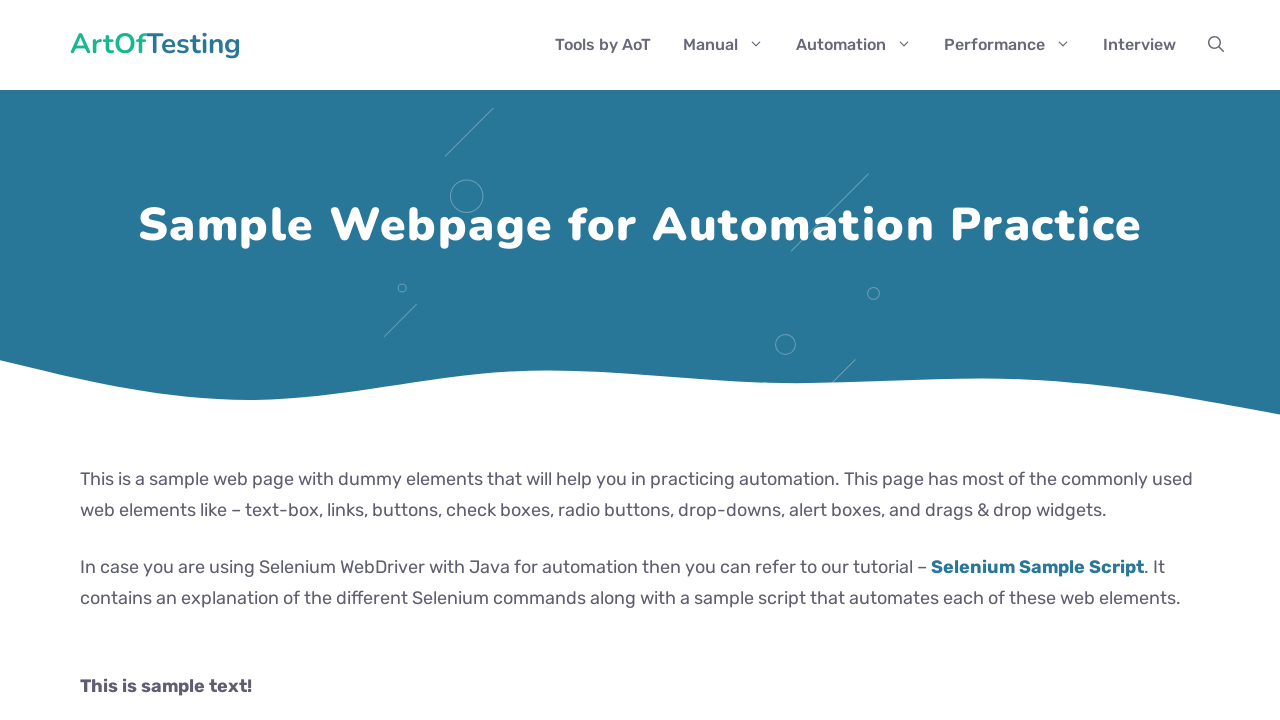

Clicked on the male radio button at (86, 360) on #male
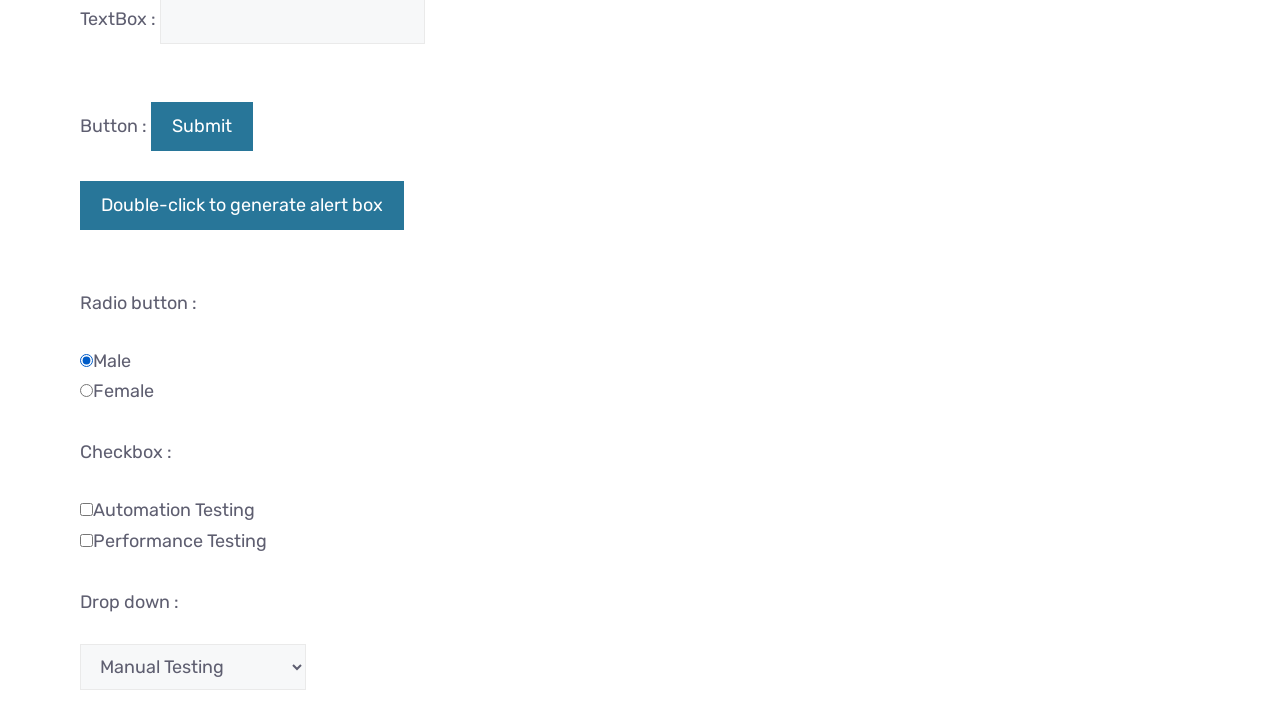

Clicked on the Automation element at (86, 509) on .Automation
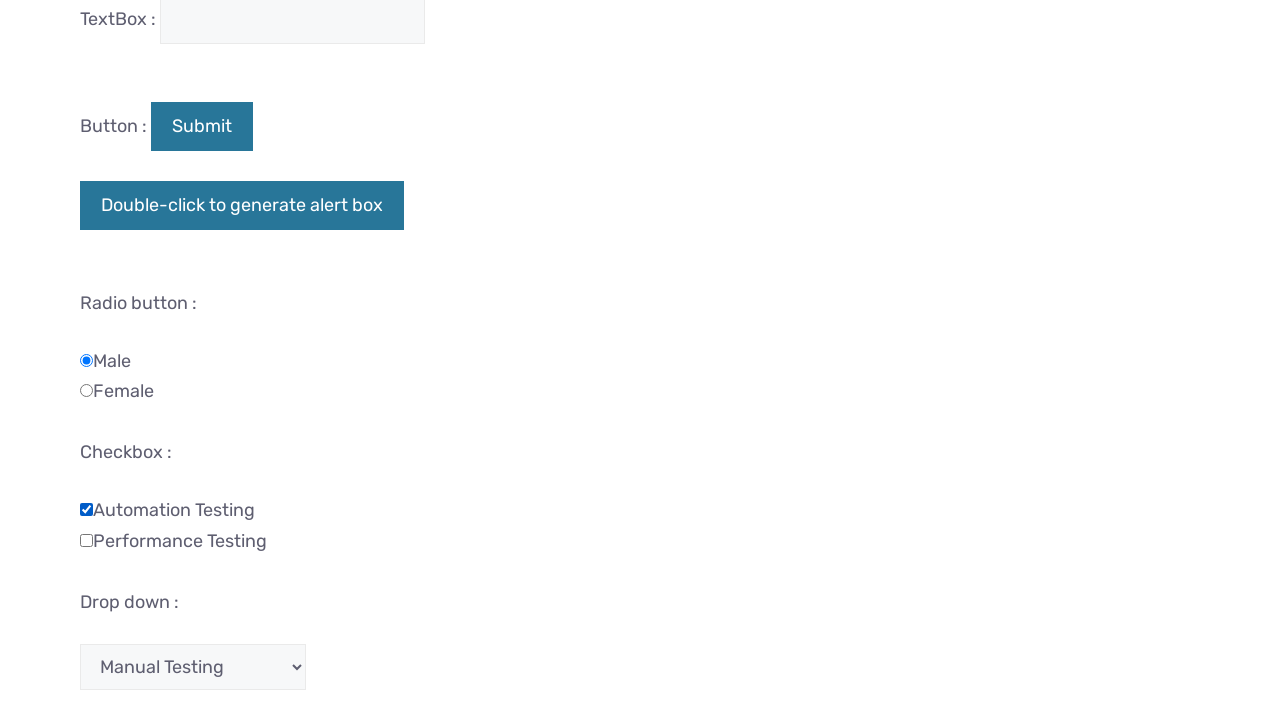

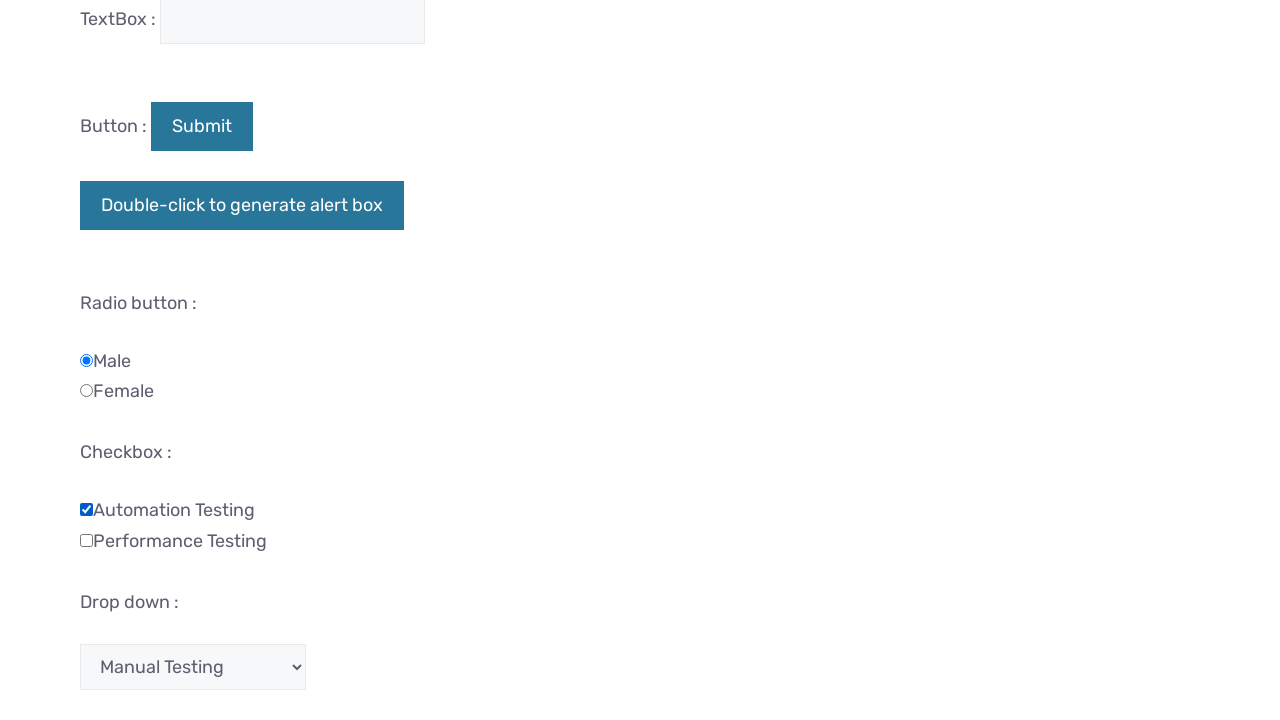